Tests iframe interaction by switching to an iframe, clearing and typing text in a TinyMCE editor, then verifying the header is displayed on the main page

Starting URL: https://loopcamp.vercel.app/iframe.html

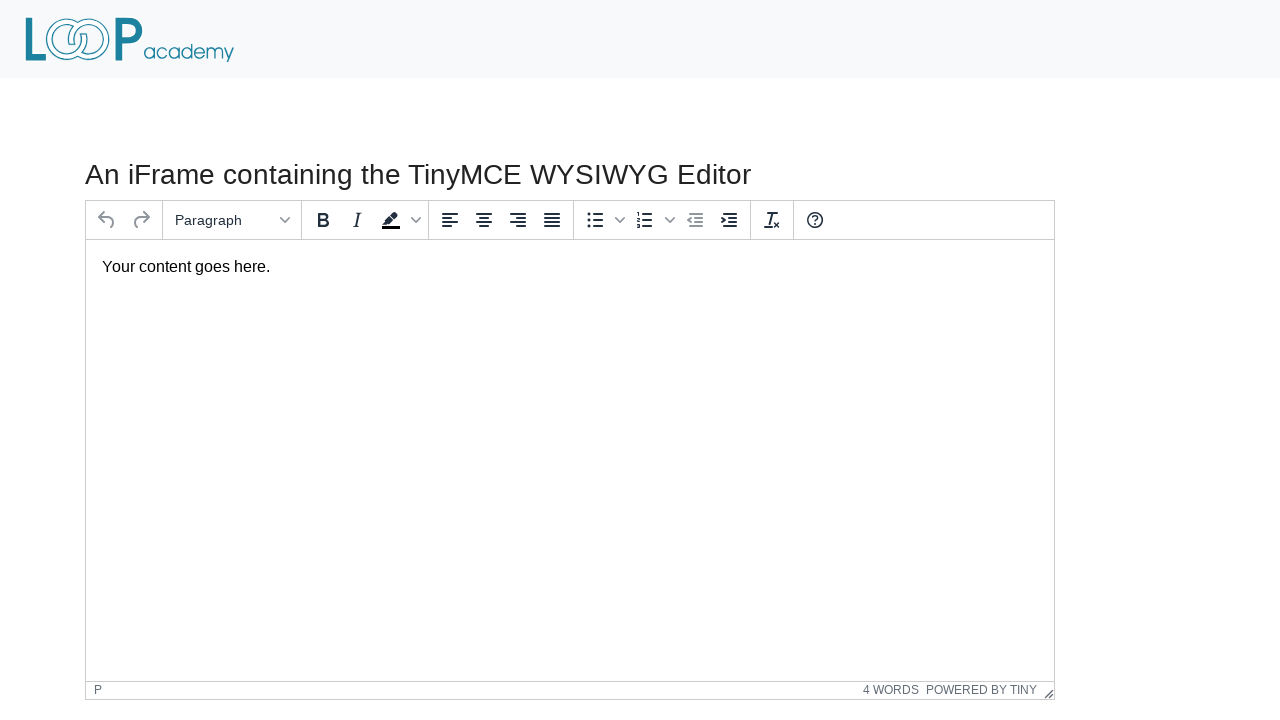

Navigated to iframe test page
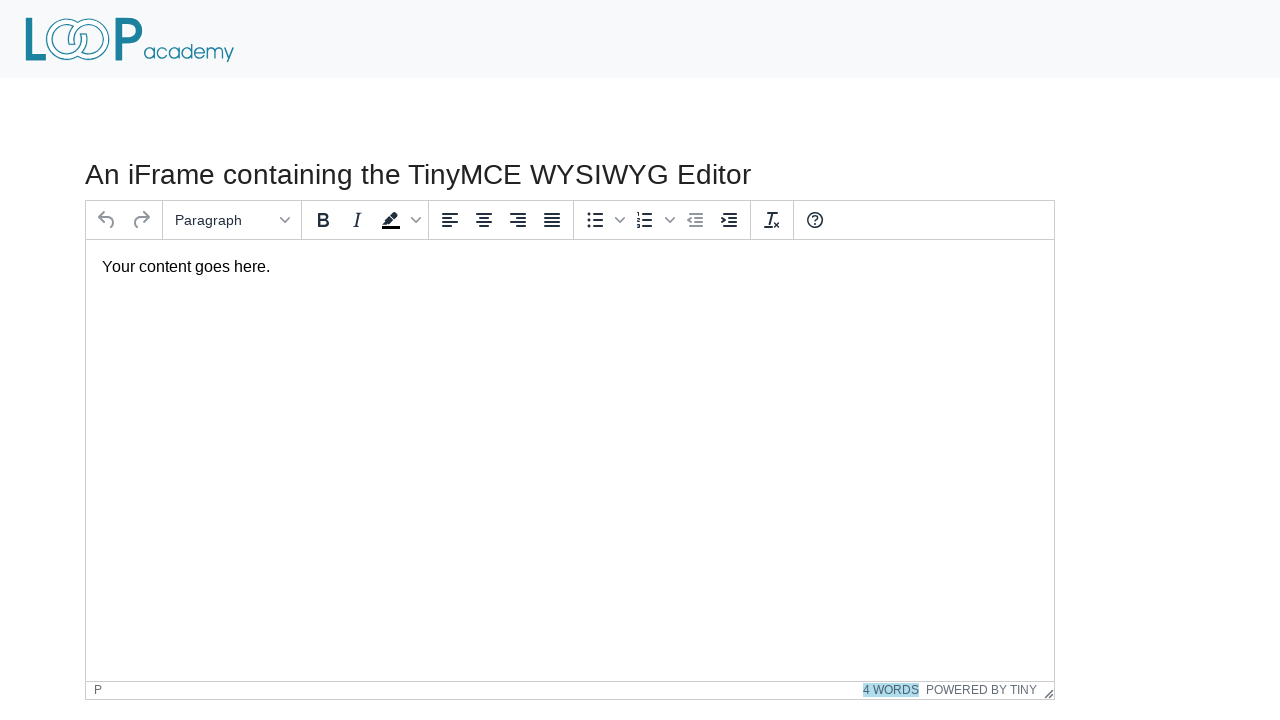

Located first iframe on page
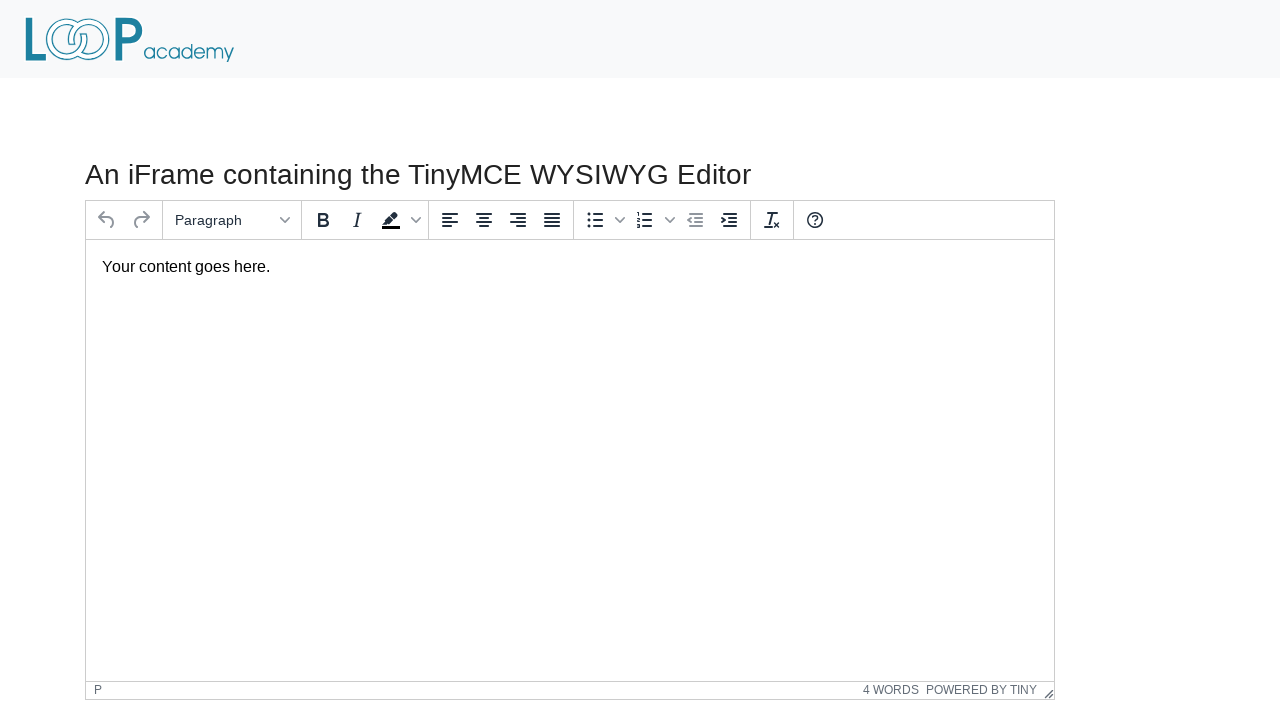

Located TinyMCE text box inside iframe
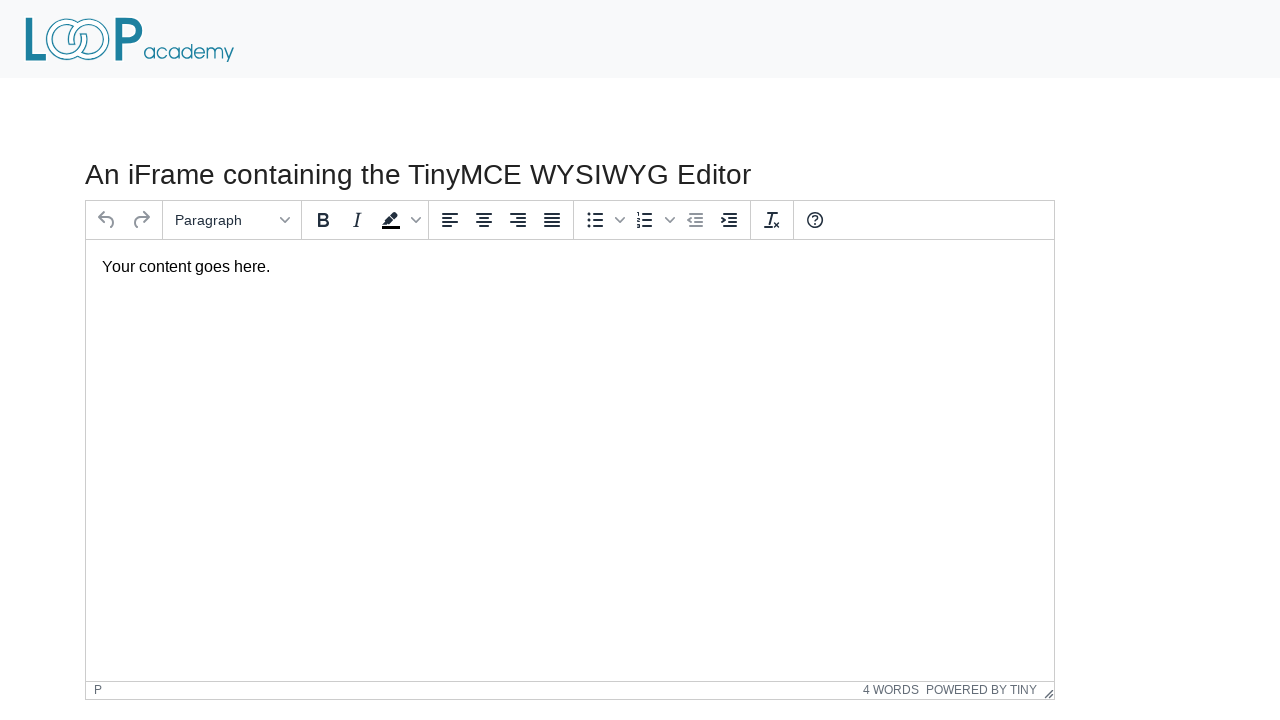

Cleared text from TinyMCE editor on iframe >> nth=0 >> internal:control=enter-frame >> #tinymce
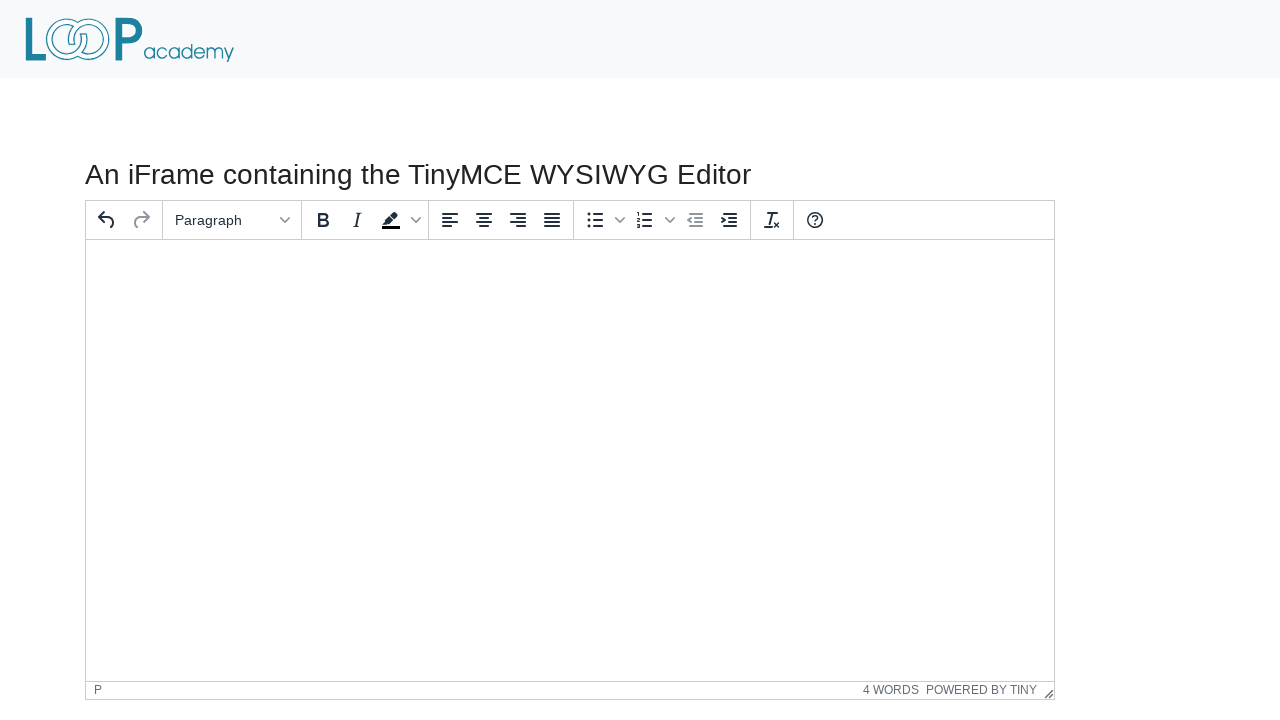

Typed 'Loopcamp' into TinyMCE editor on iframe >> nth=0 >> internal:control=enter-frame >> #tinymce
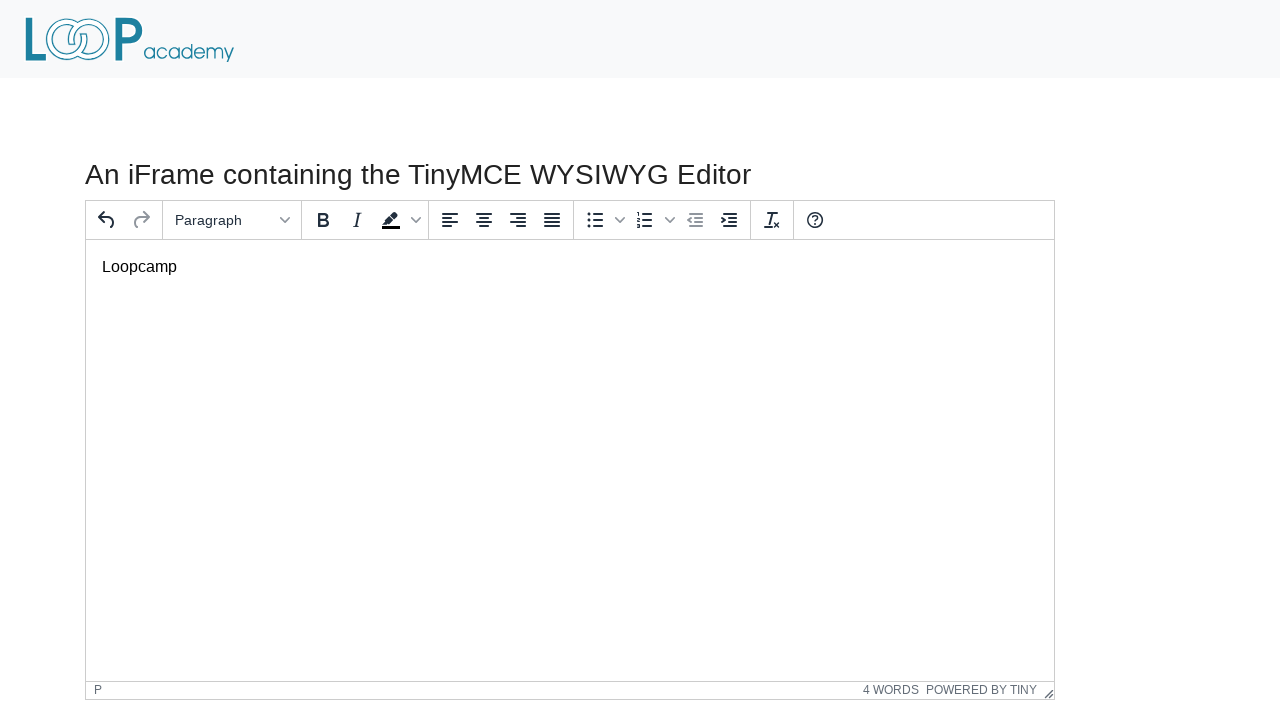

Verified that 'Loopcamp' text was successfully entered in TinyMCE editor
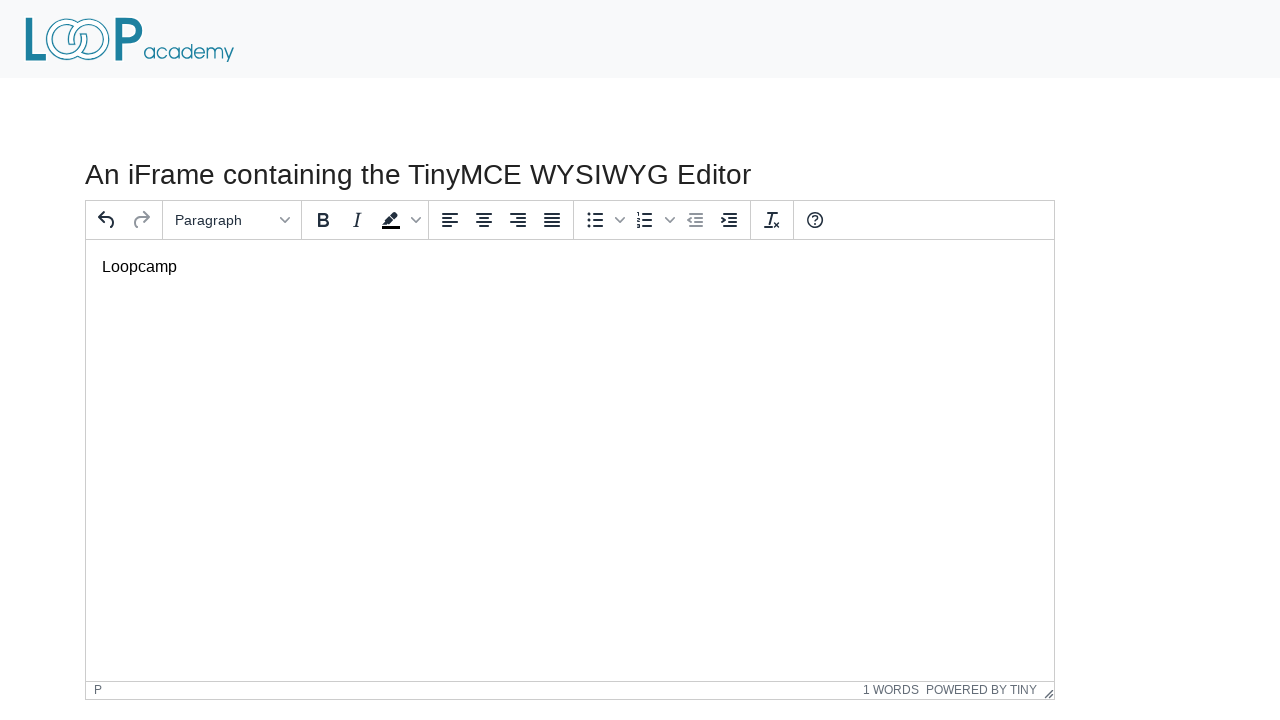

Located header 'An iFrame' on main page
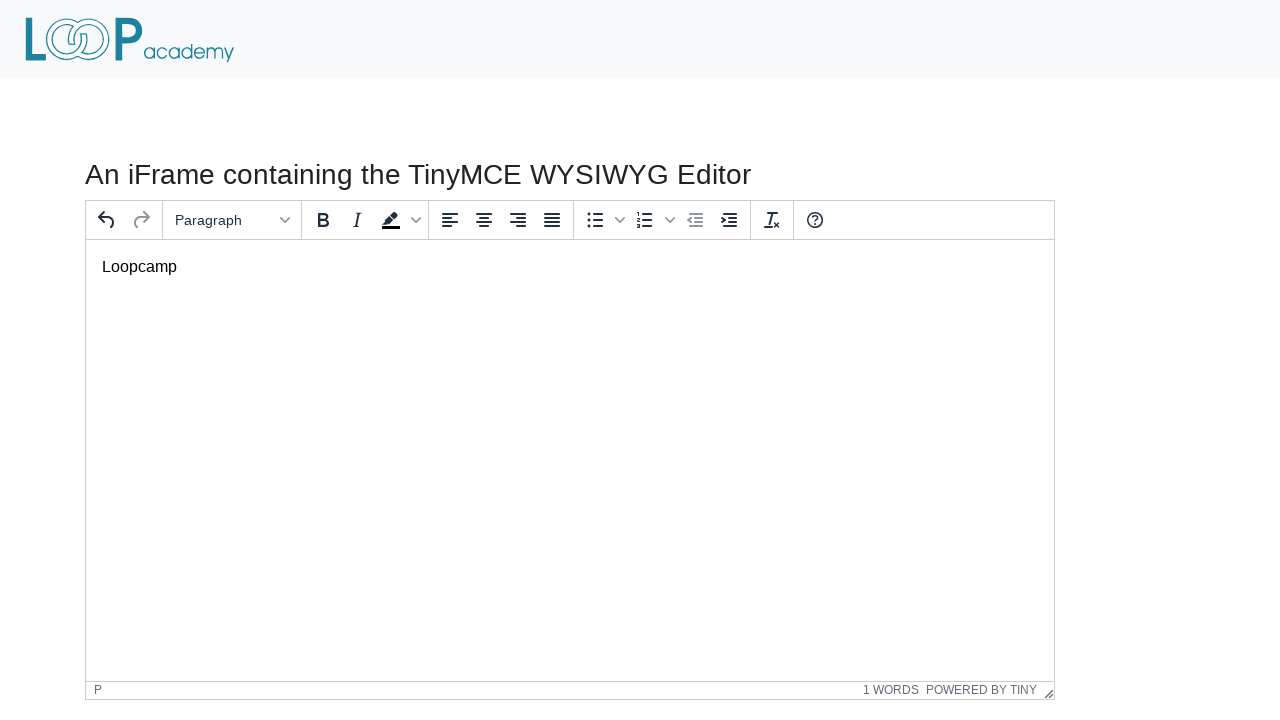

Verified that header 'An iFrame' is visible on main page
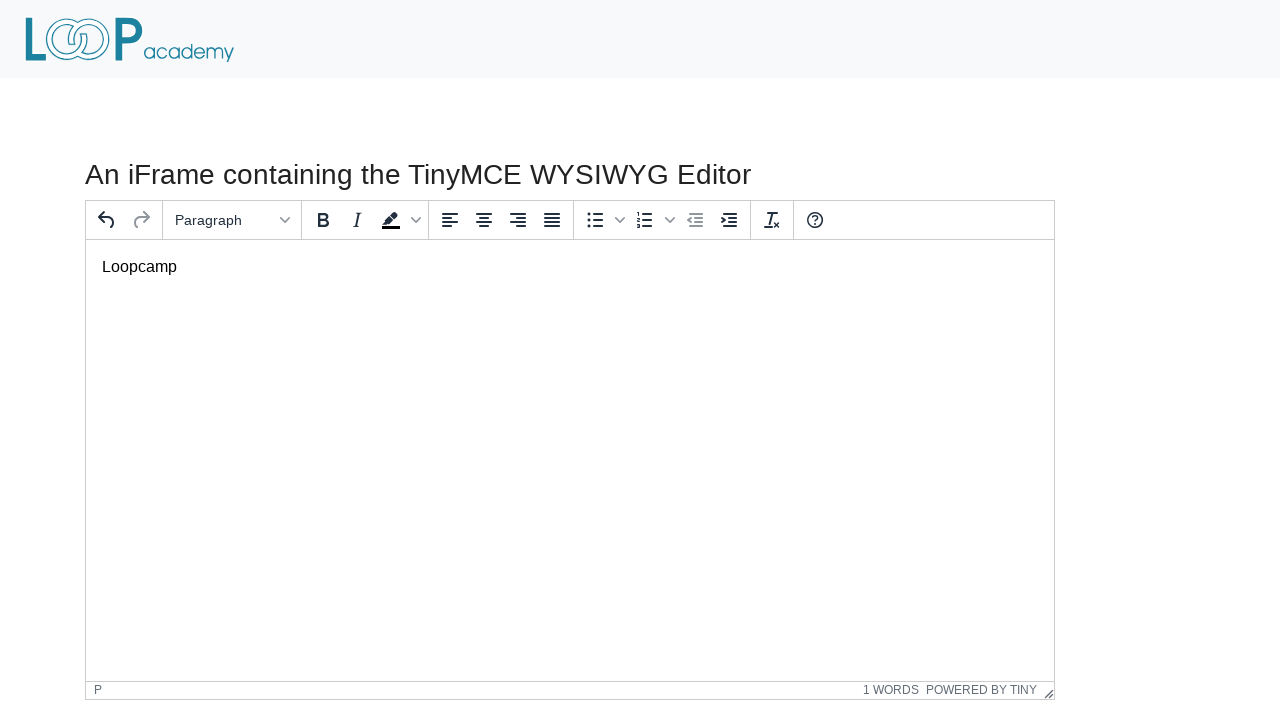

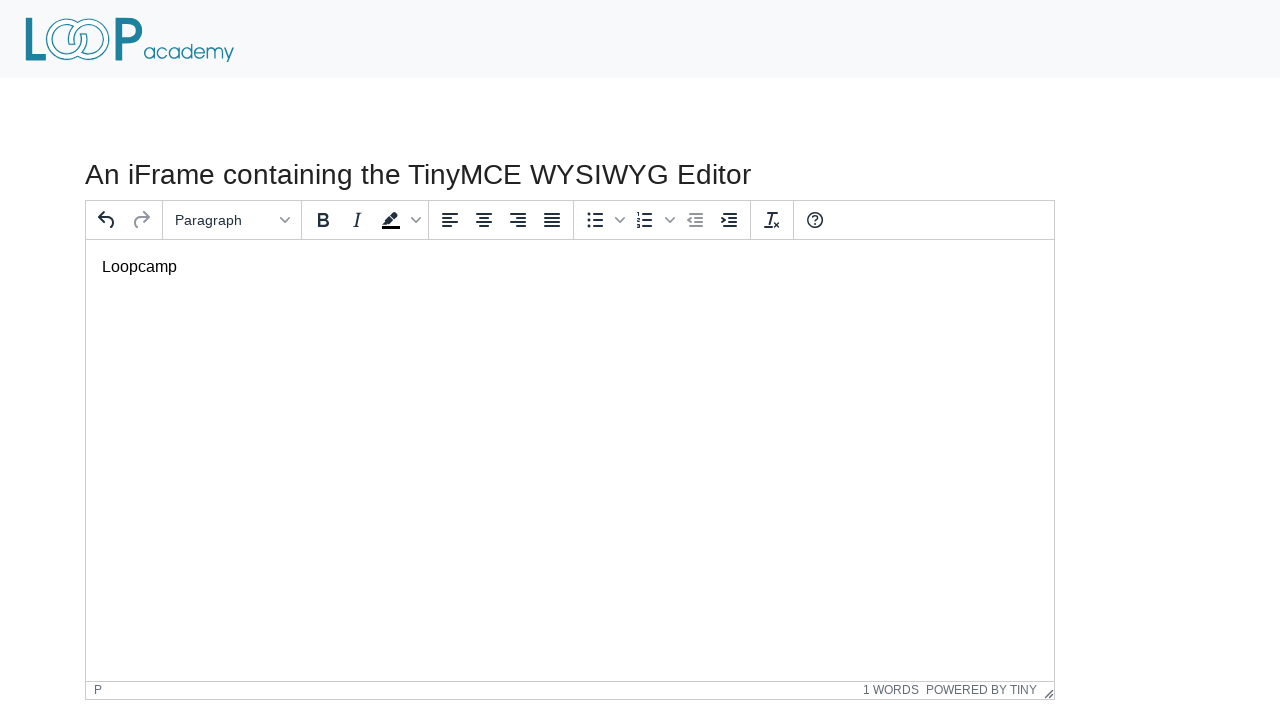